Fills out and submits a form with first name, last name, and email fields

Starting URL: http://secure-retreat-92358.herokuapp.com/

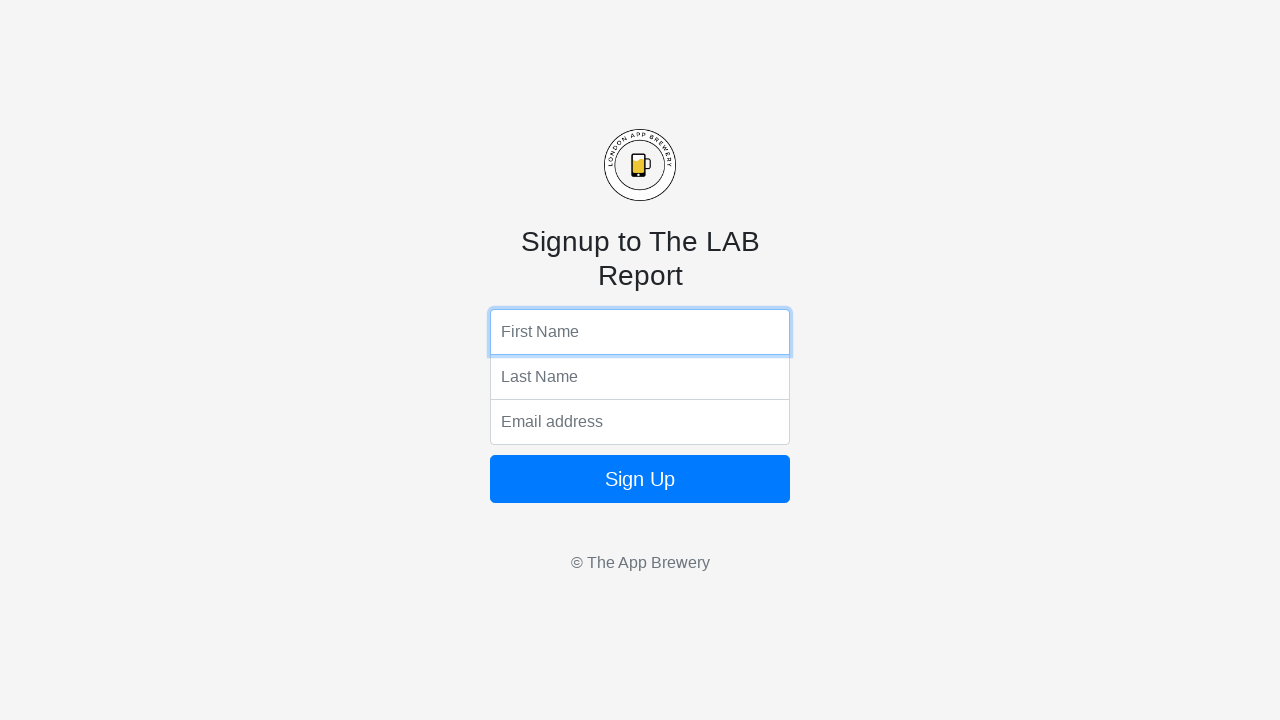

Filled first name field with 'Taylor' on input[name='fName']
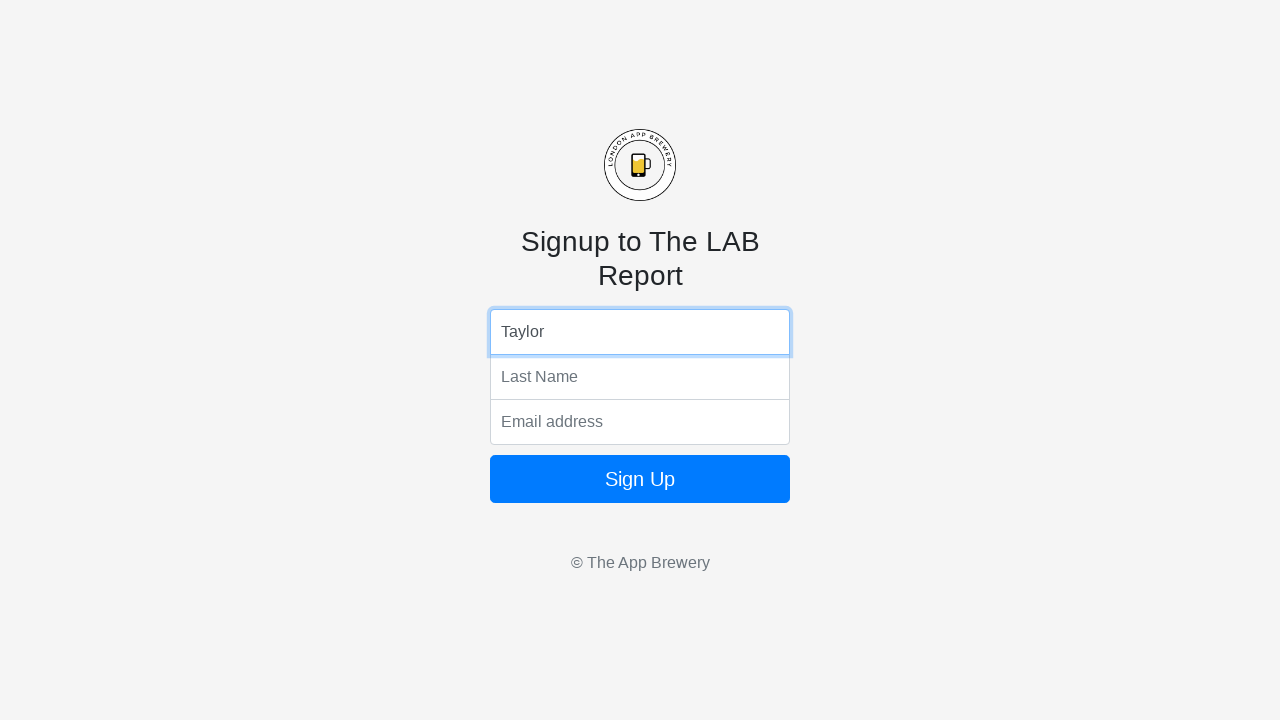

Filled last name field with 'Smith' on input[name='lName']
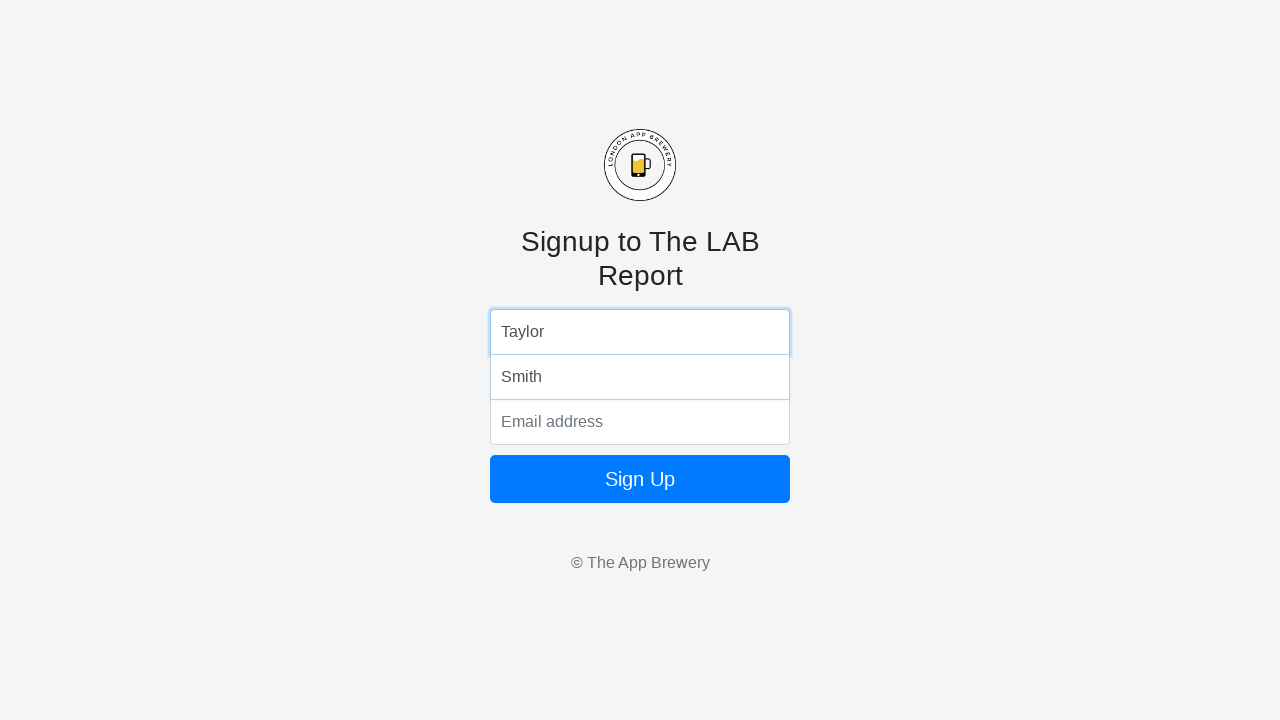

Filled email field with 'TS@gmail.com' on input[name='email']
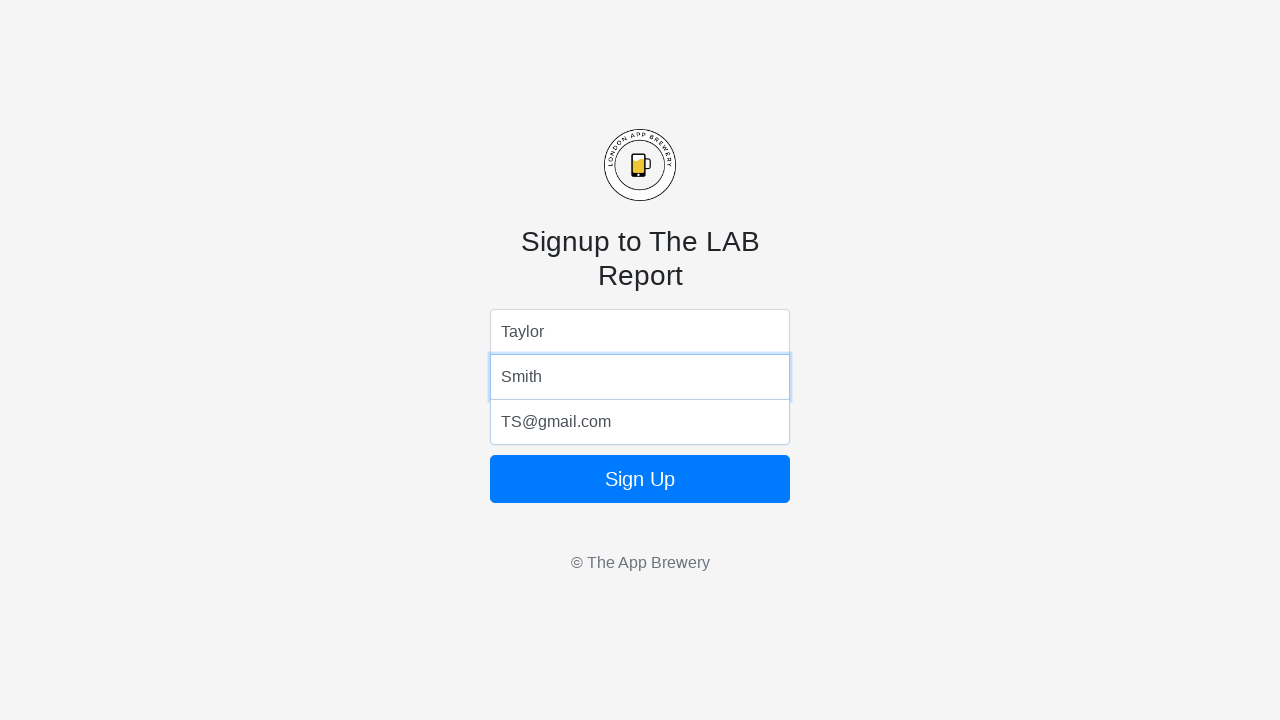

Clicked submit button to submit form at (640, 479) on button
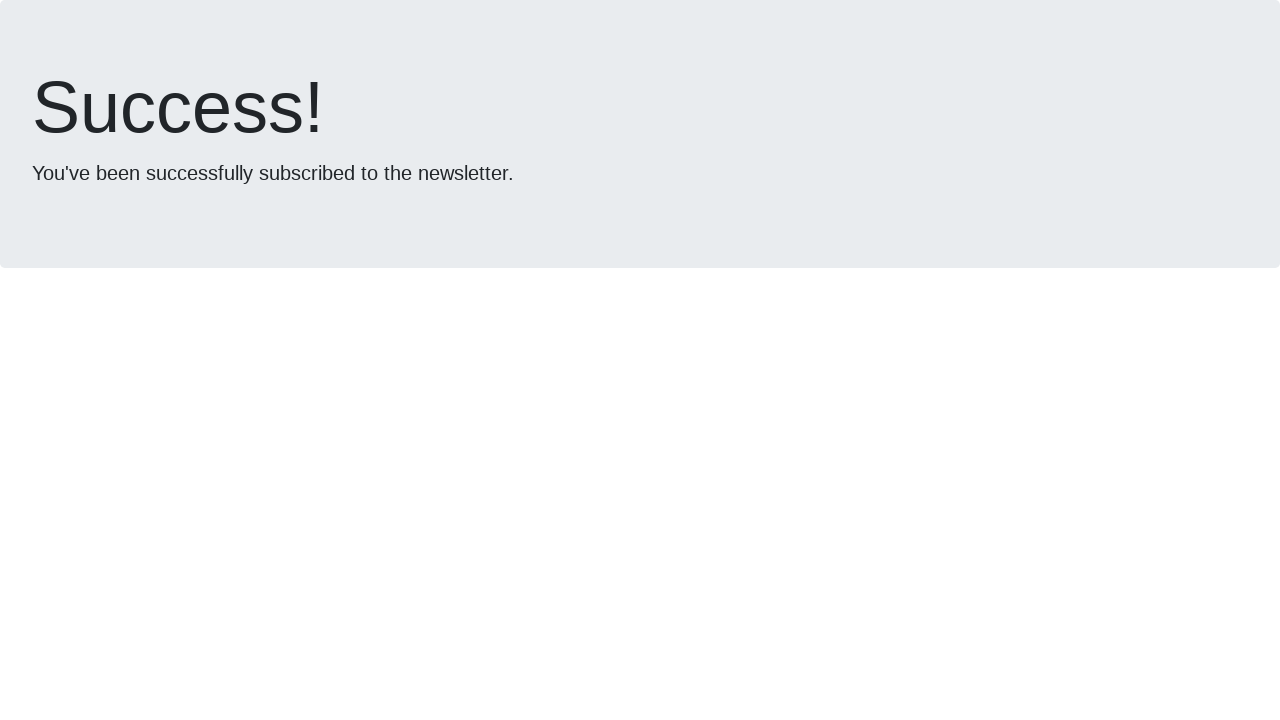

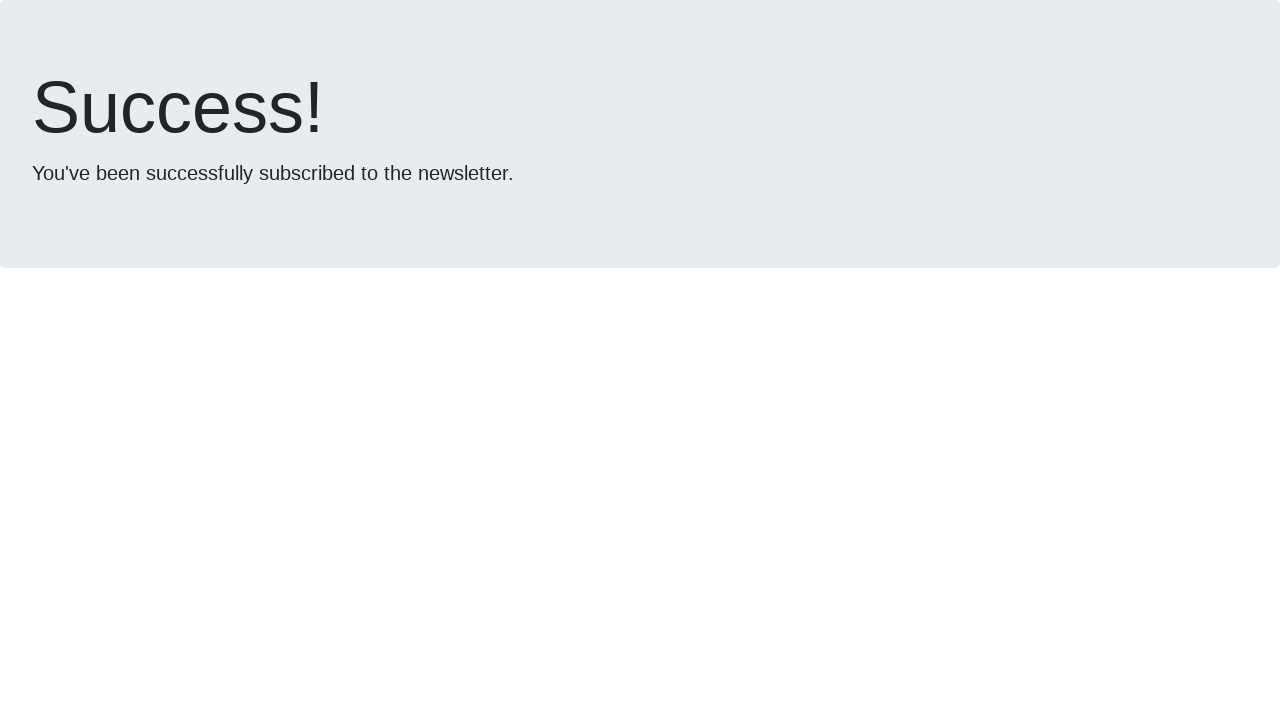